Navigates to the RedBus ticket booking website

Starting URL: https://www.redbus.in/

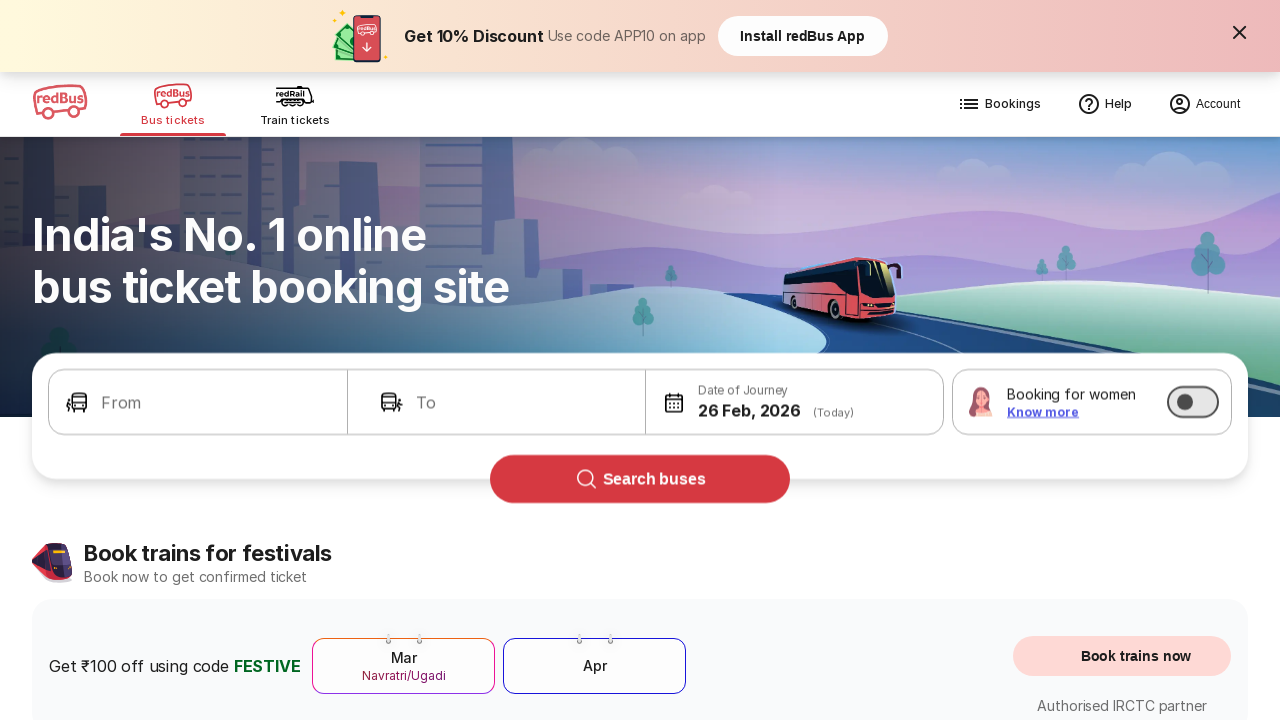

Navigated to RedBus ticket booking website at https://www.redbus.in/
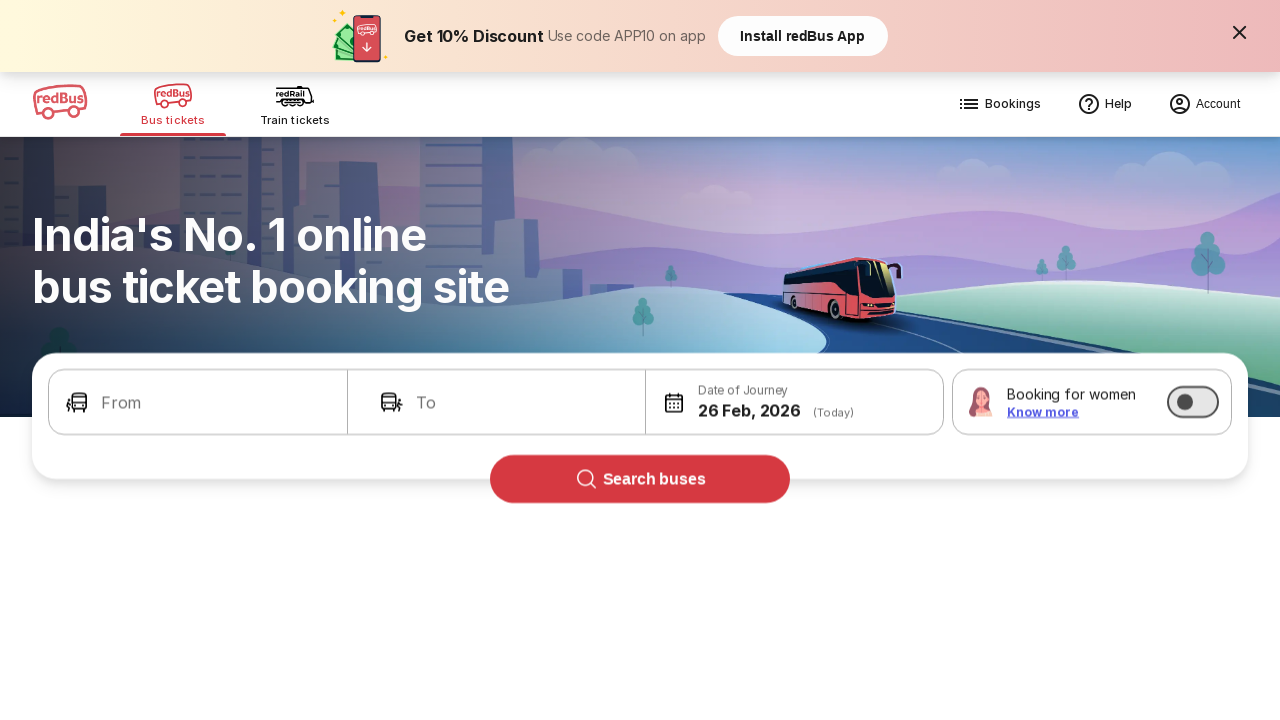

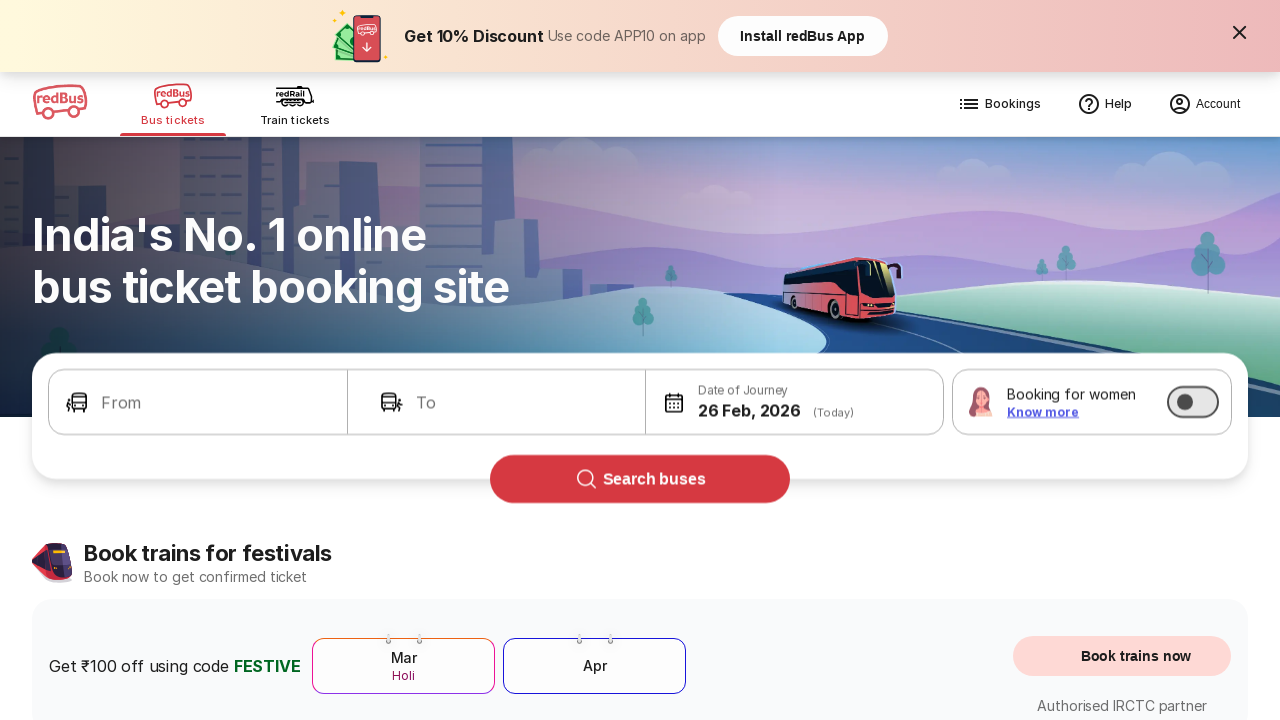